Verifies that the "Log In" button on the login page displays the correct text by checking its value attribute equals "Log In"

Starting URL: https://login1.nextbasecrm.com/

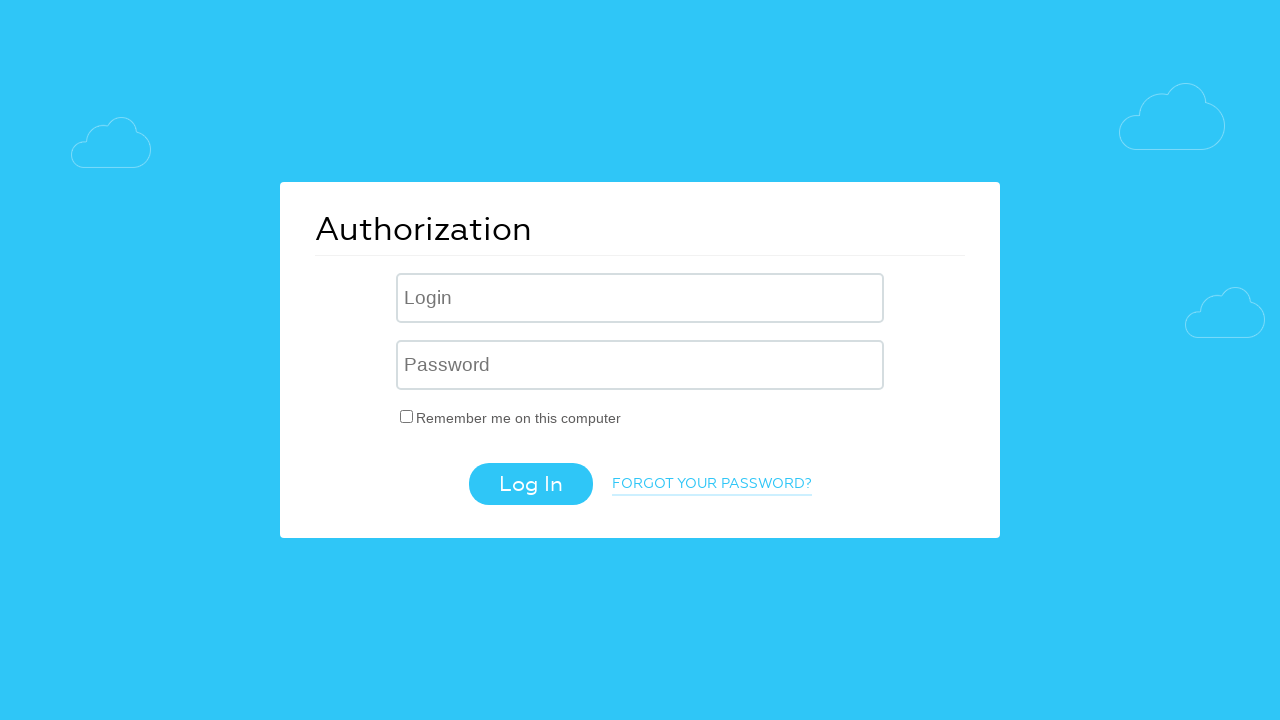

Waited for login button to be visible using CSS selector 'input.login-btn'
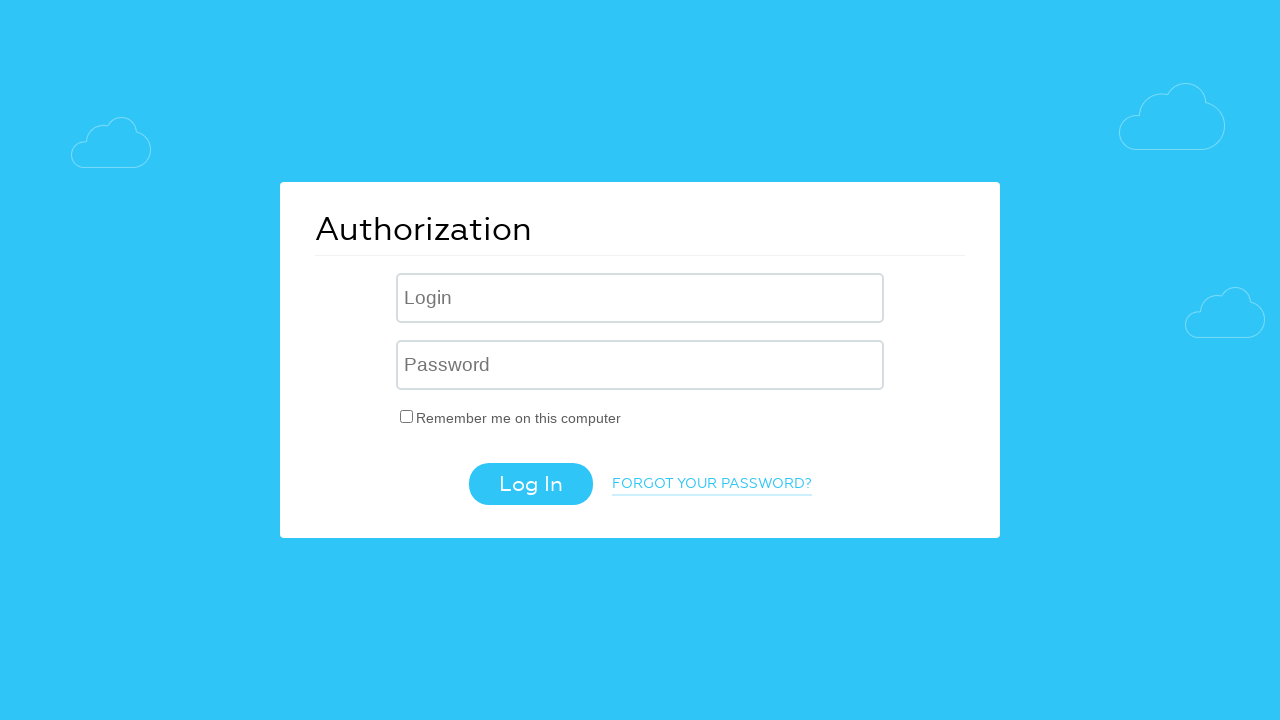

Retrieved 'value' attribute from login button
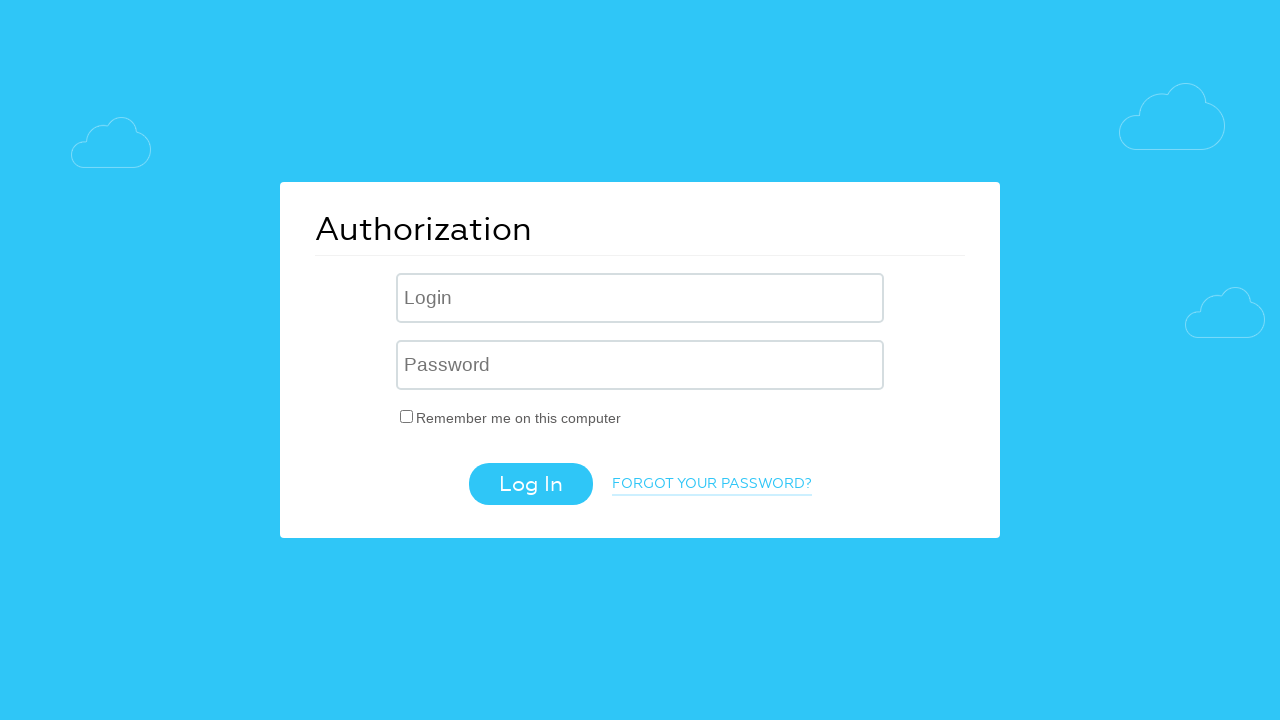

Login button text verification PASSED - actual value 'Log In' matches expected value
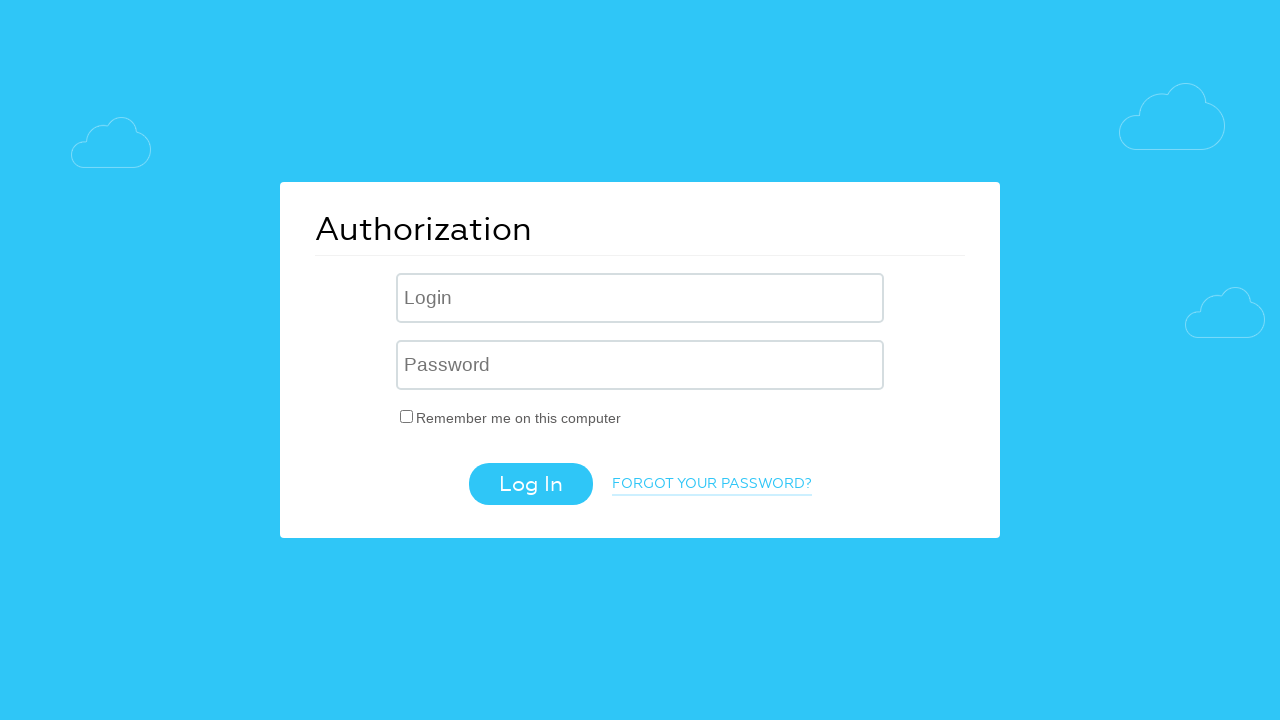

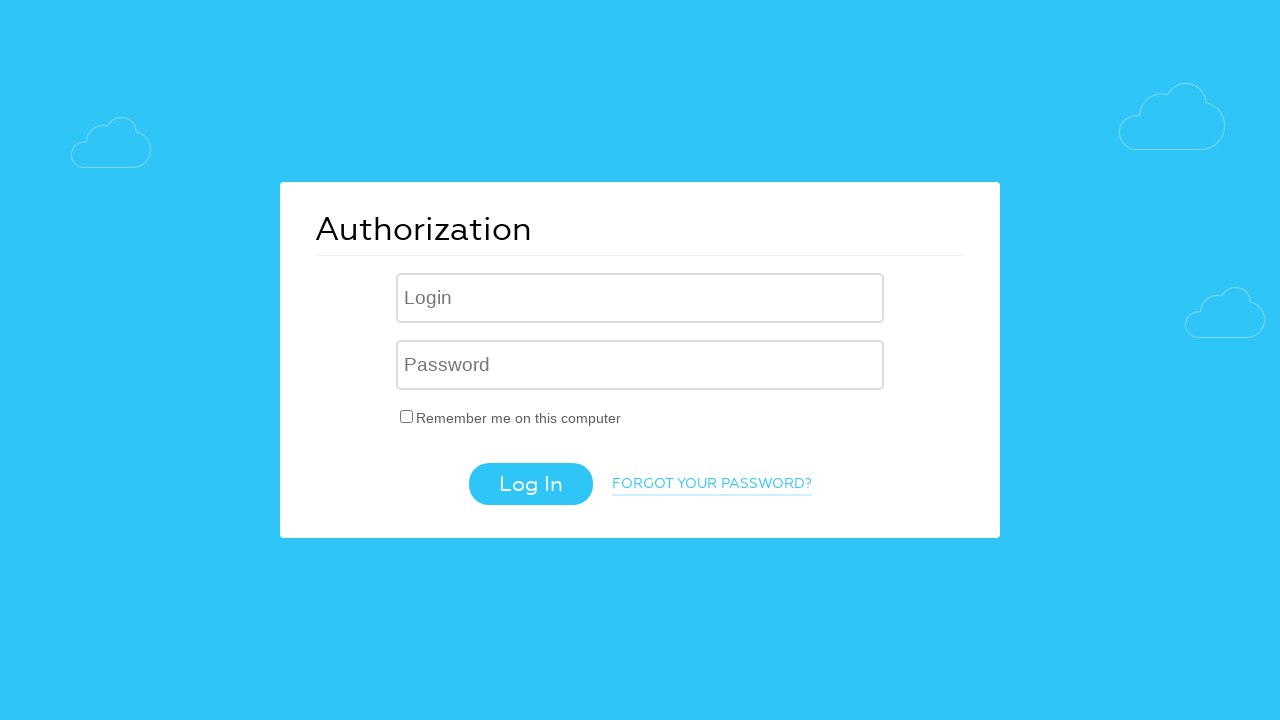